Tests the visibility feature by clicking the visibility link, then hiding a button and verifying it's no longer visible

Starting URL: http://uitestingplayground.com/

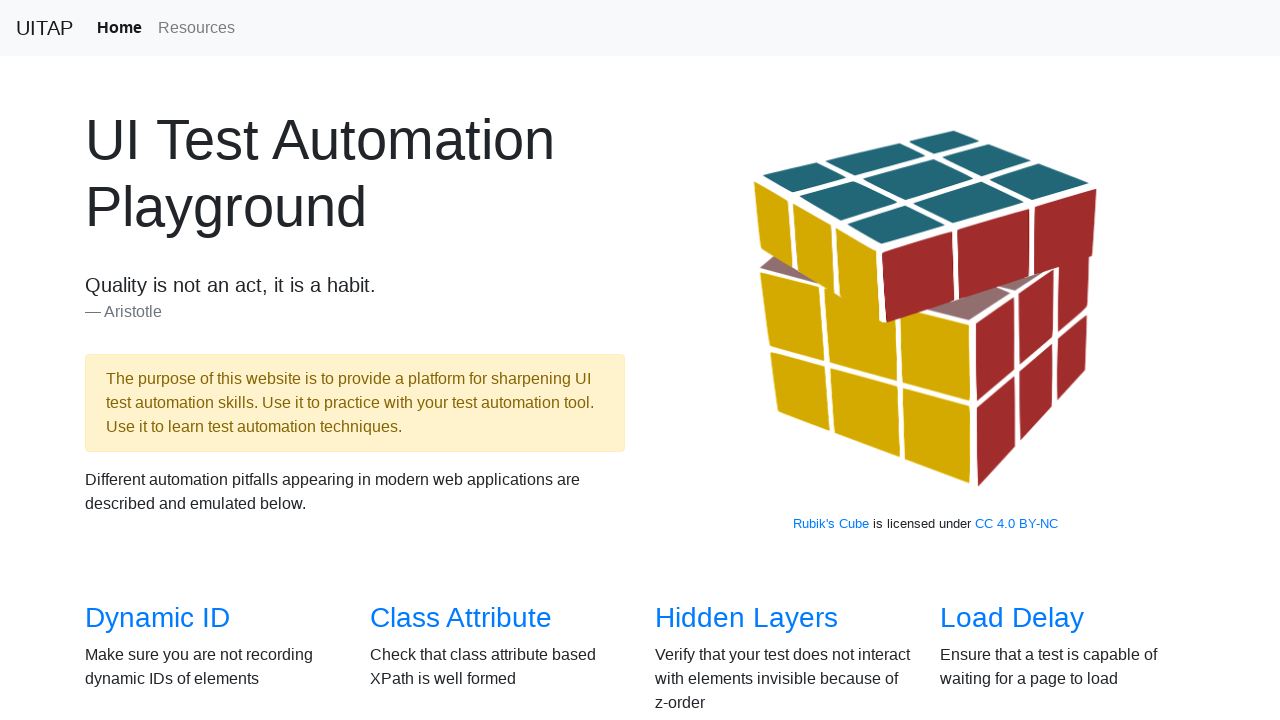

Clicked Visibility link from homepage at (135, 360) on a[href='/visibility']
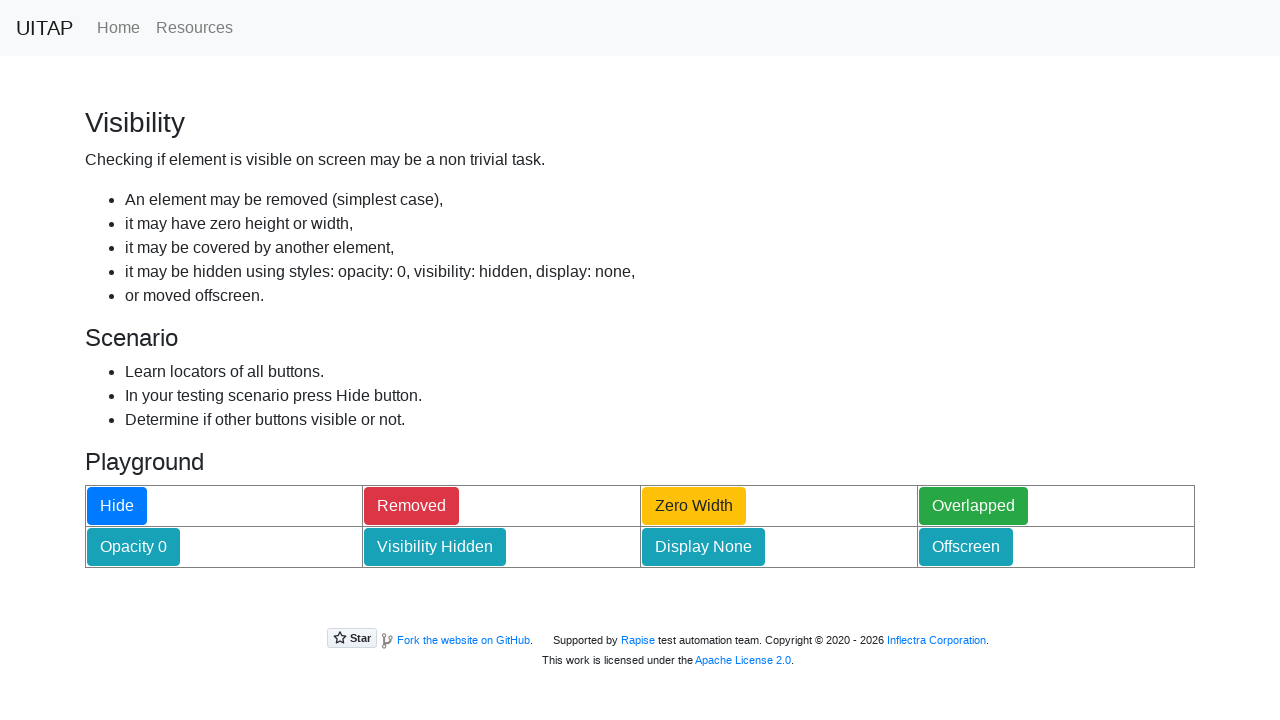

Clicked Hide button to hide the element at (117, 506) on #hideButton
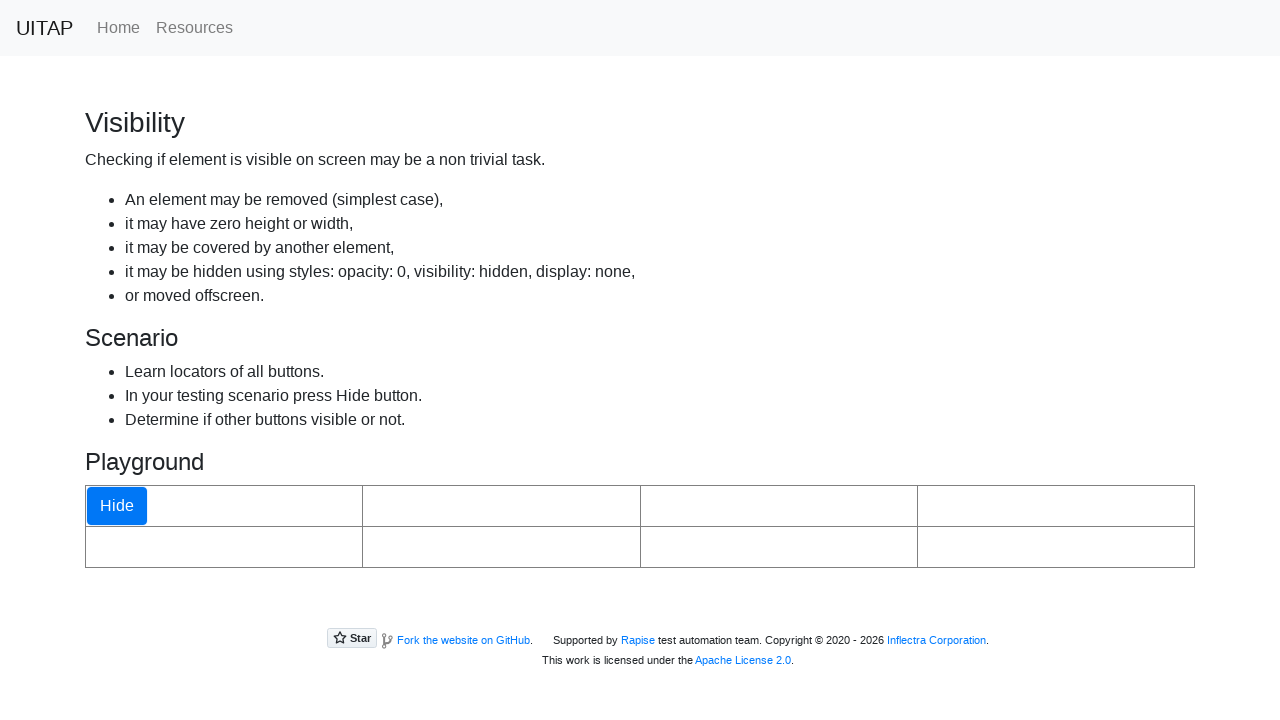

Verified URL contains 'visibility'
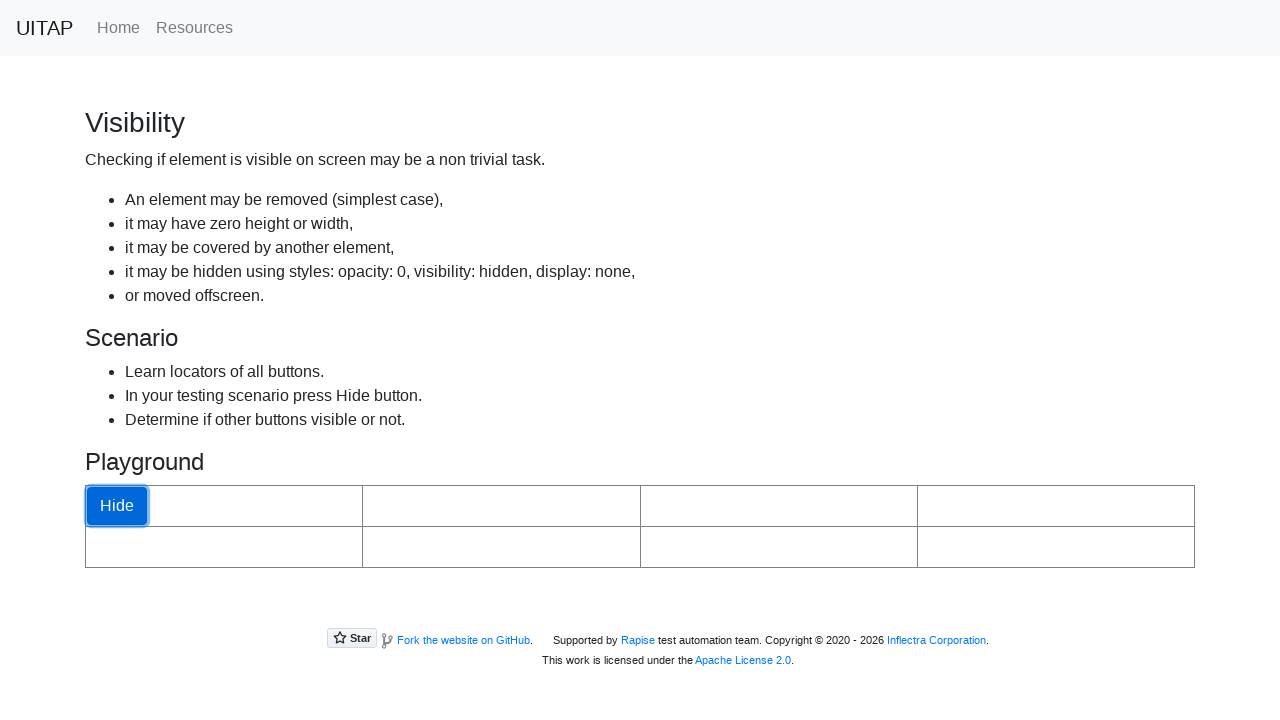

Verified the Removed button is no longer visible
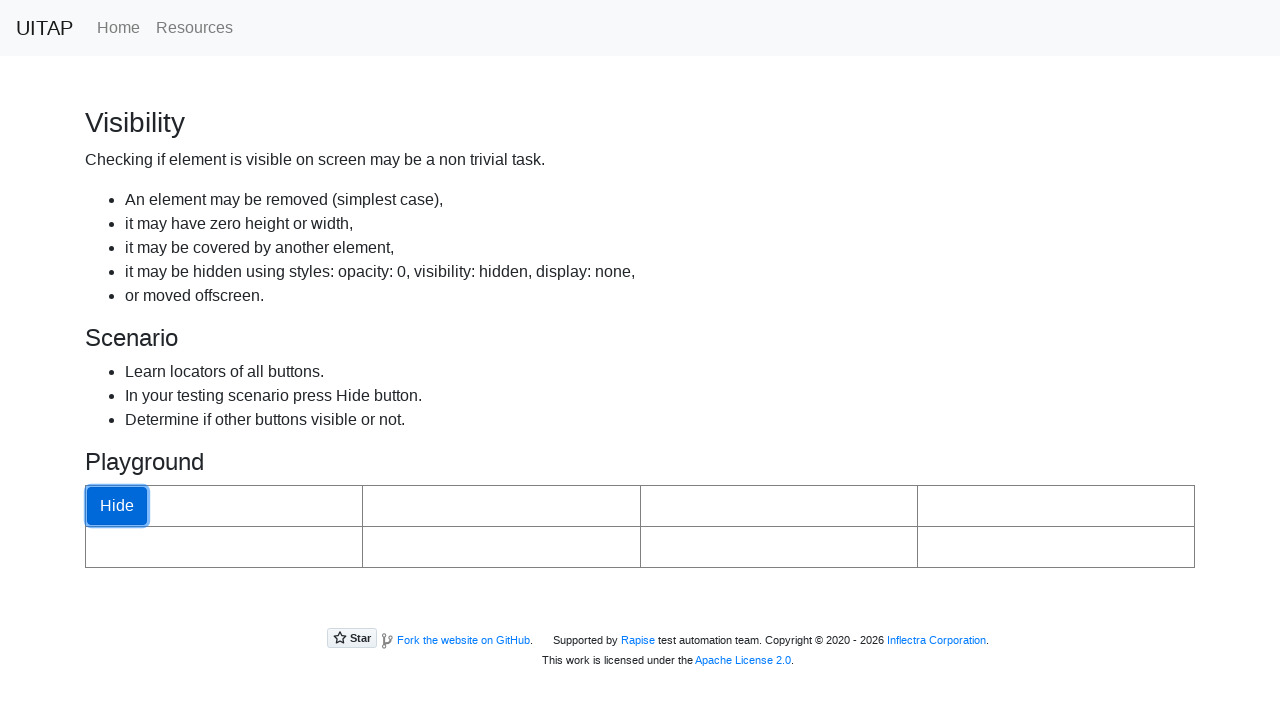

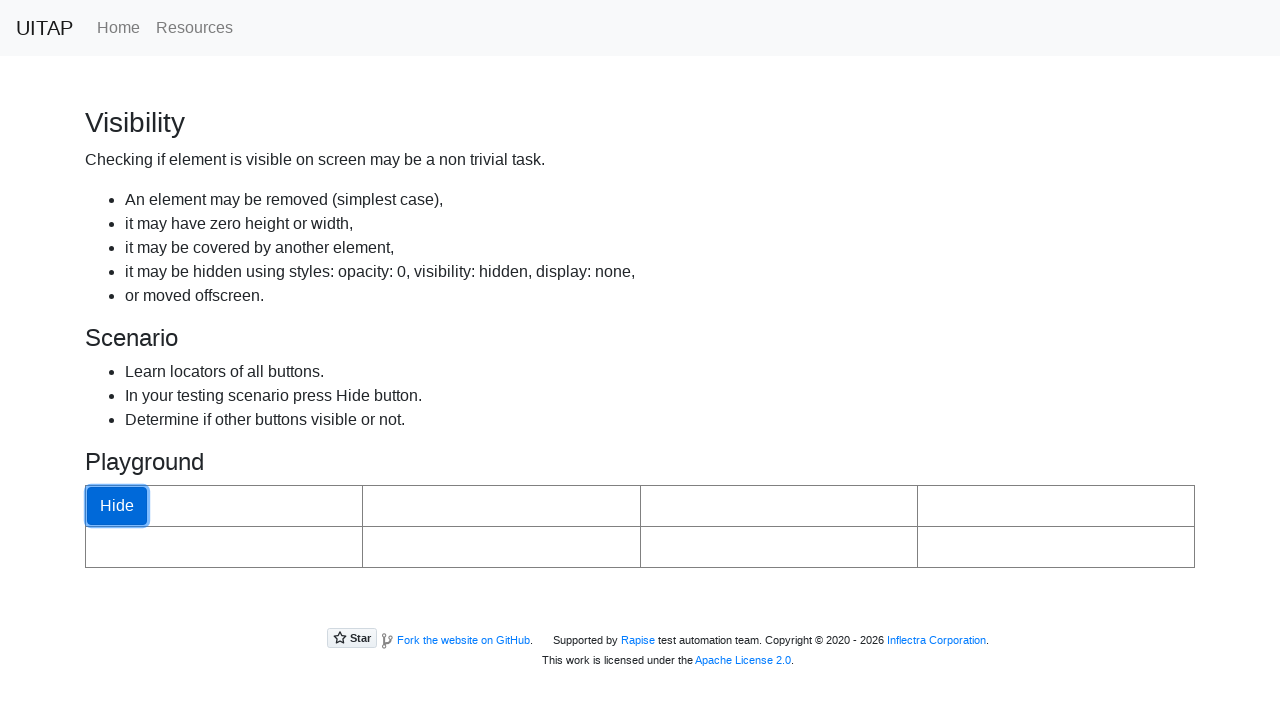